Tests dismissing a JavaScript confirm dialog by clicking a button that triggers a confirm, dismissing it with Cancel, and verifying the result does not contain "successfuly".

Starting URL: https://testcenter.techproeducation.com/index.php?page=javascript-alerts

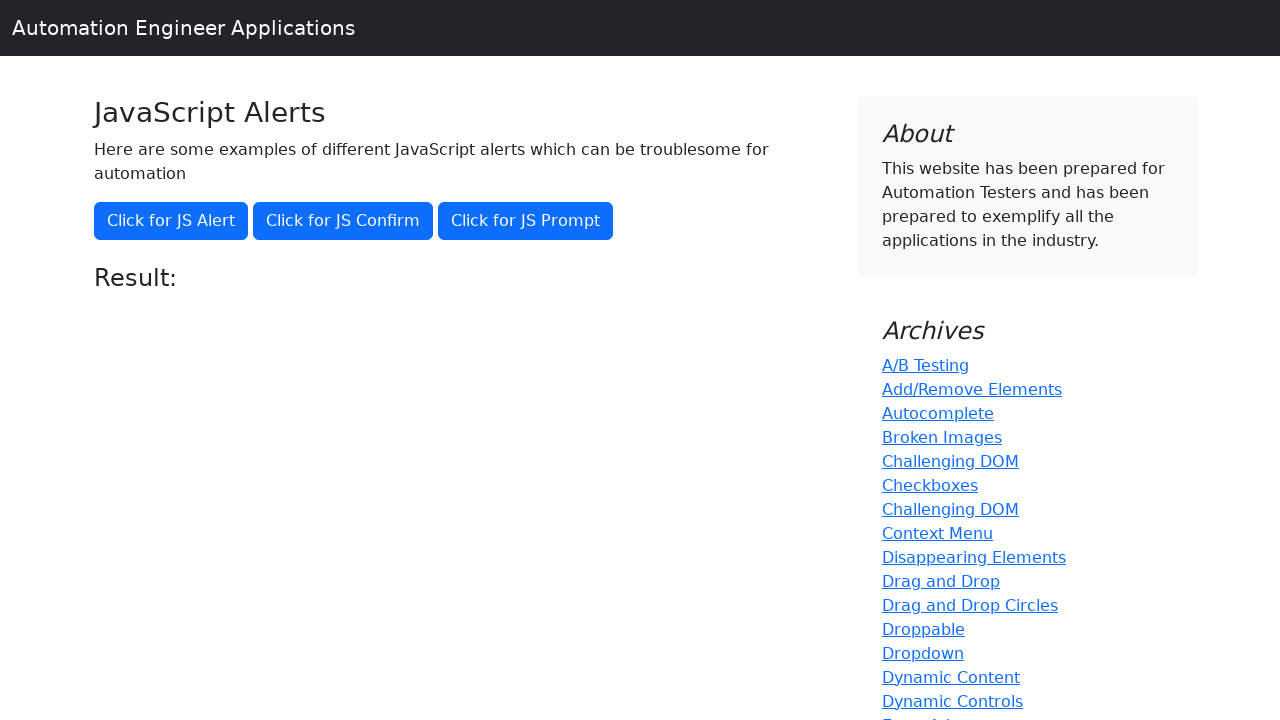

Set up dialog handler to dismiss confirm dialogs by clicking Cancel
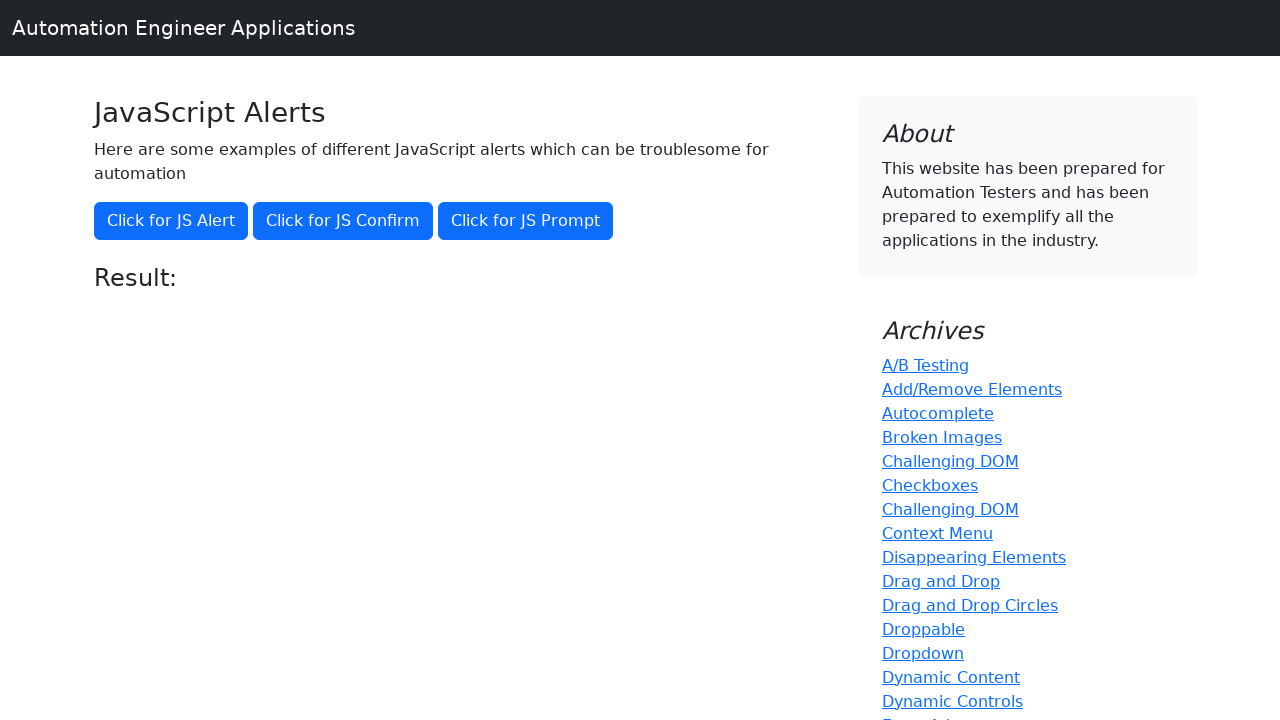

Clicked the 'Click for JS Confirm' button to trigger JavaScript confirm dialog at (343, 221) on xpath=//button[text()='Click for JS Confirm']
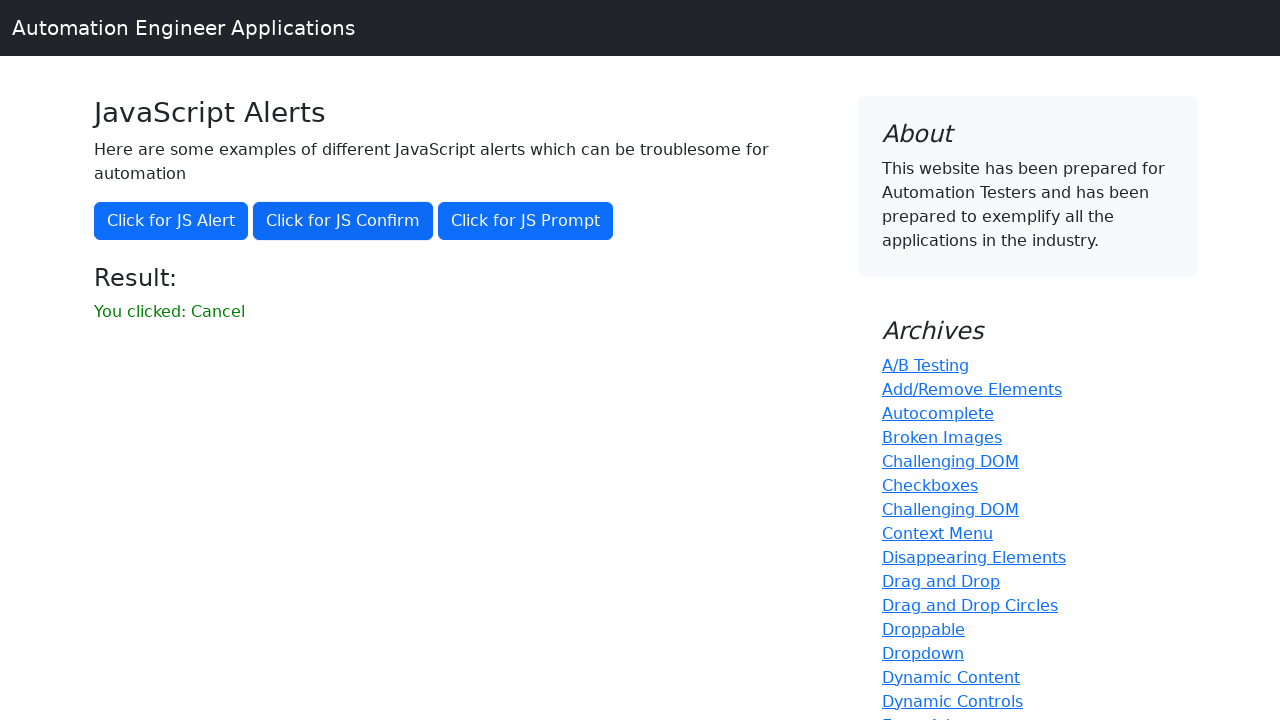

Result message element loaded and is visible
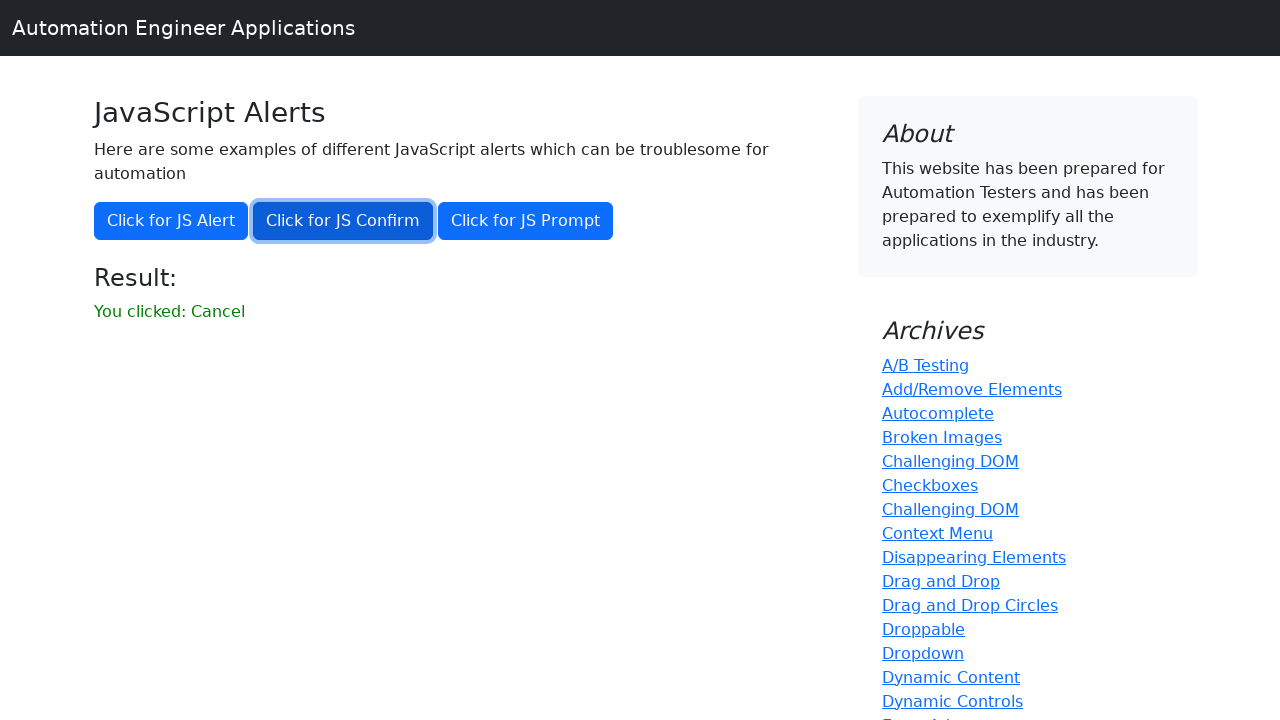

Retrieved result text: 'You clicked: Cancel'
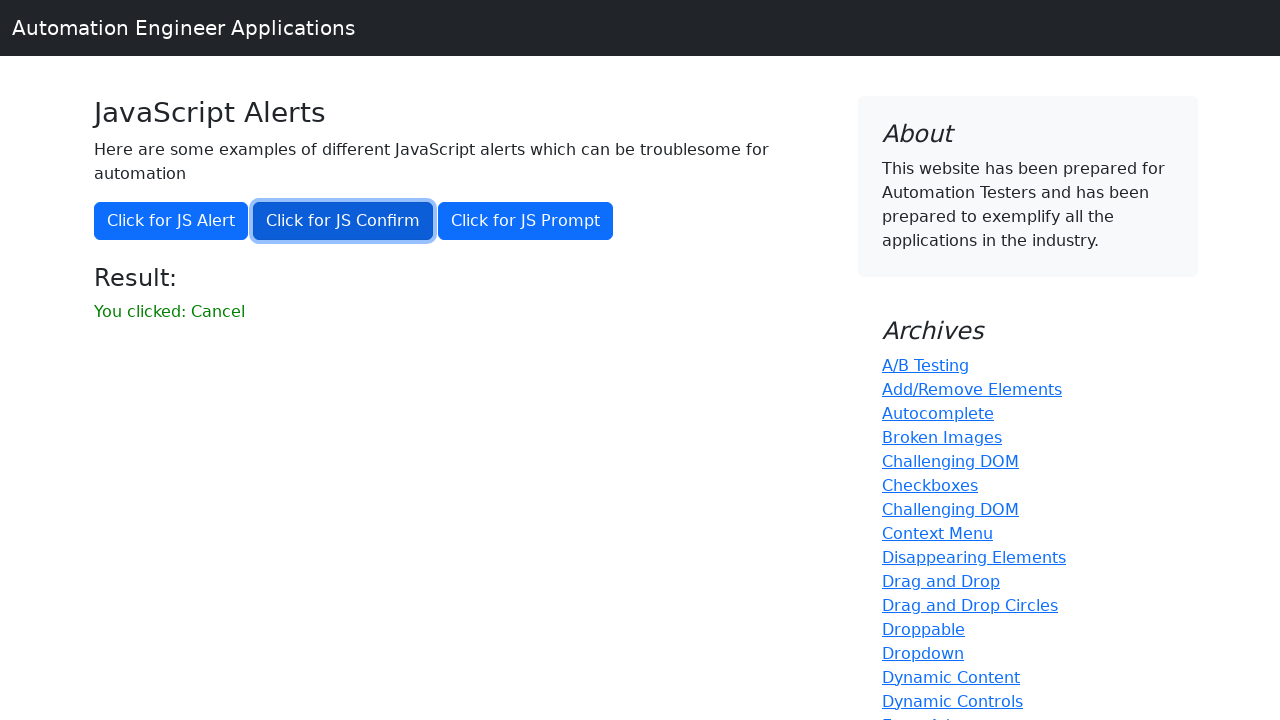

Verified that result text does not contain 'successfuly' - test passed
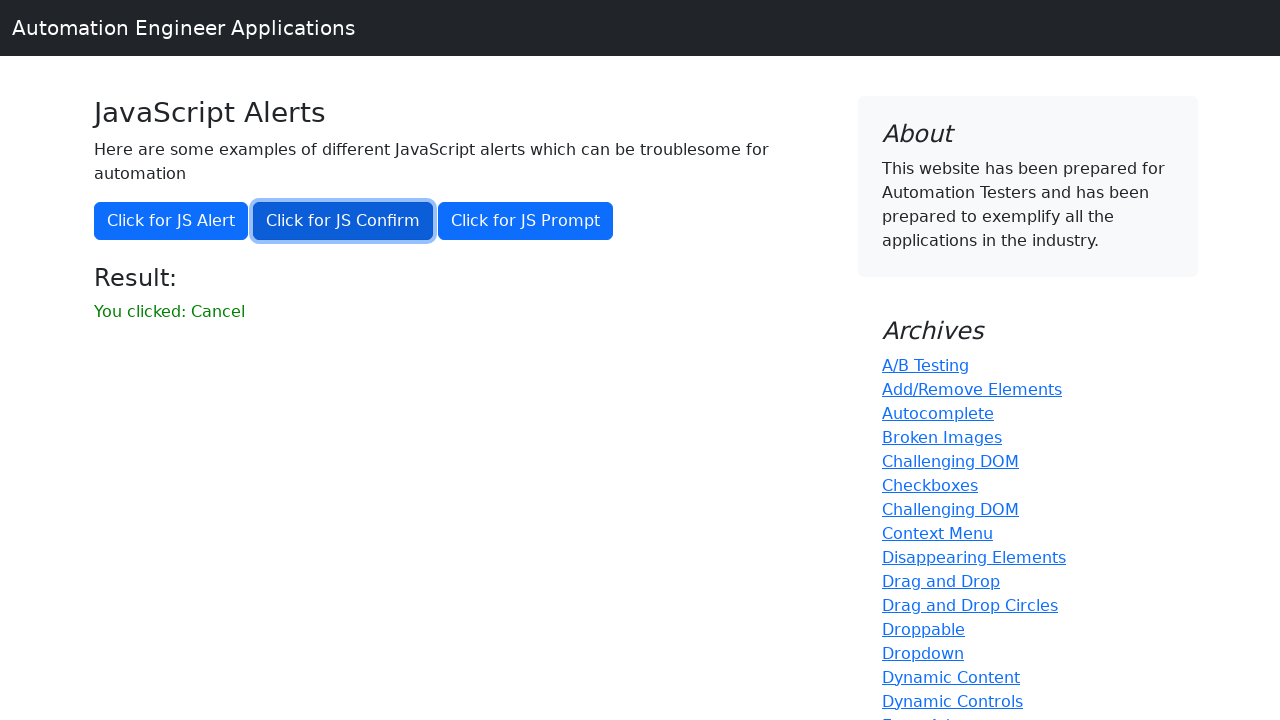

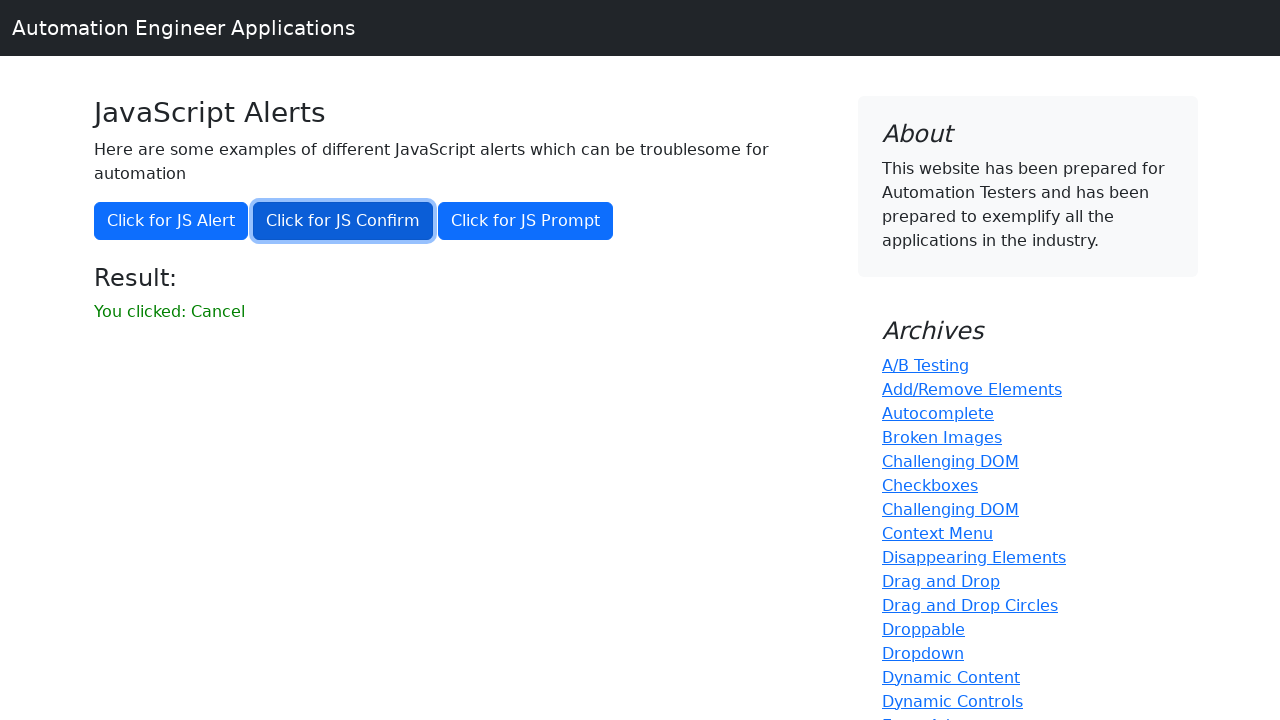